Navigates to the OpenCart login page and clicks on the "Forgotten Password" link from the sidebar navigation menu

Starting URL: https://naveenautomationlabs.com/opencart/index.php?route=account/login

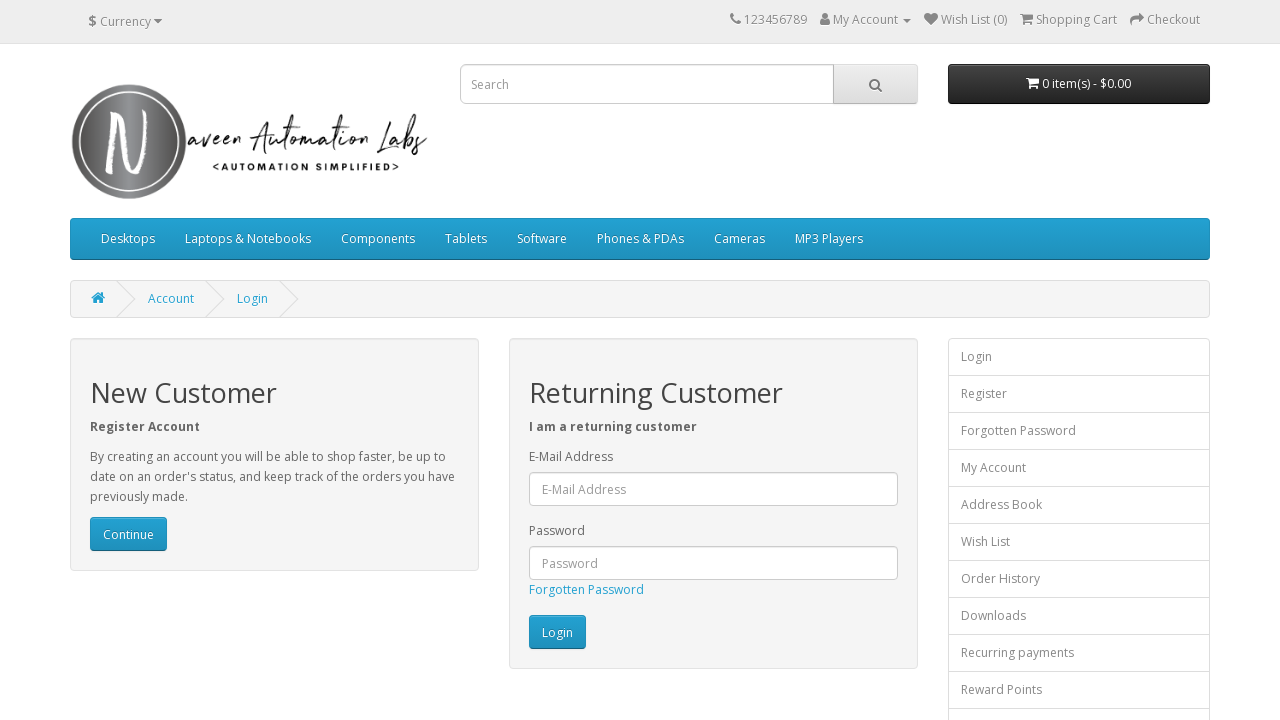

Navigated to OpenCart login page
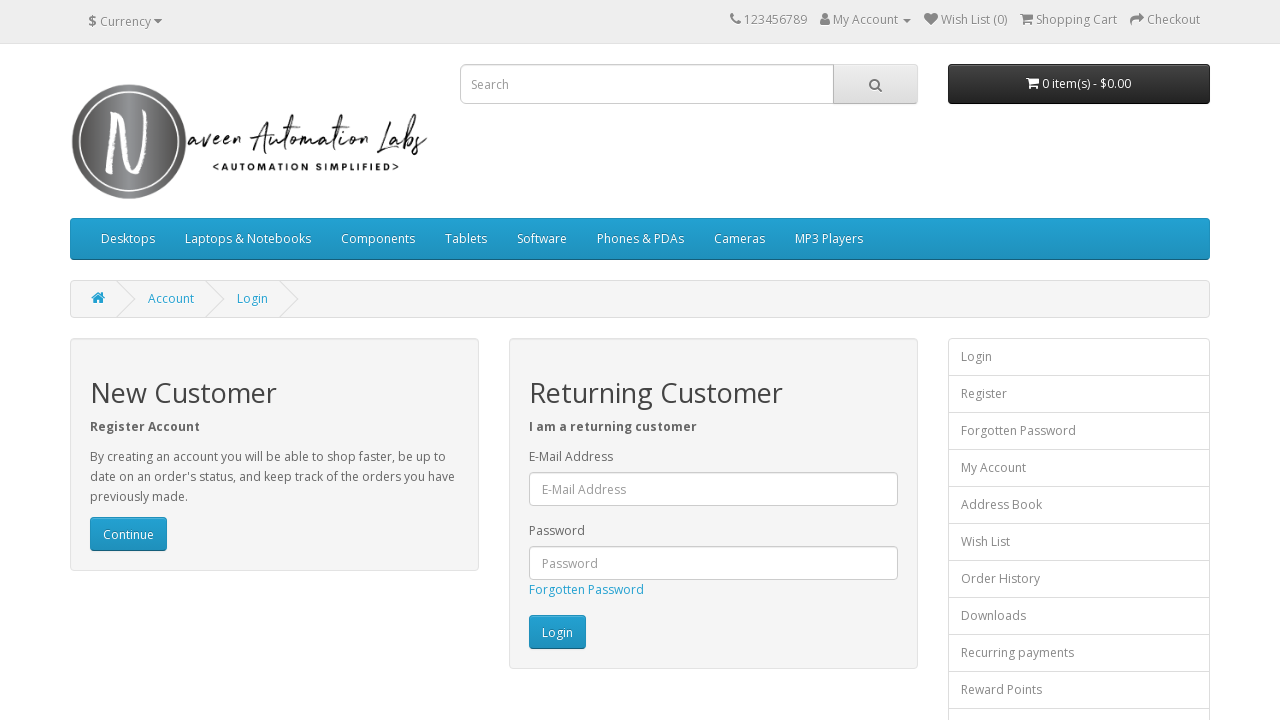

Clicked on 'Forgotten Password' link from sidebar navigation menu at (1079, 431) on xpath=//div[@class='list-group']/a[text()='Forgotten Password']
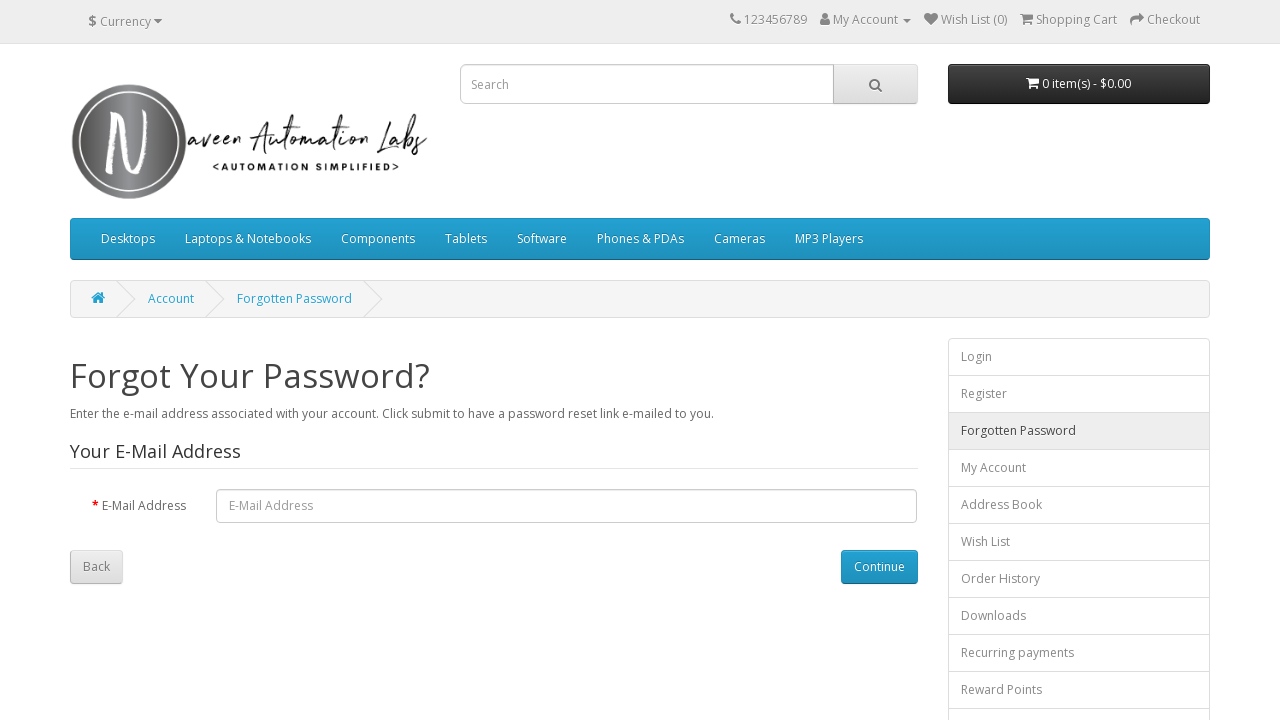

Forgotten password page loaded successfully
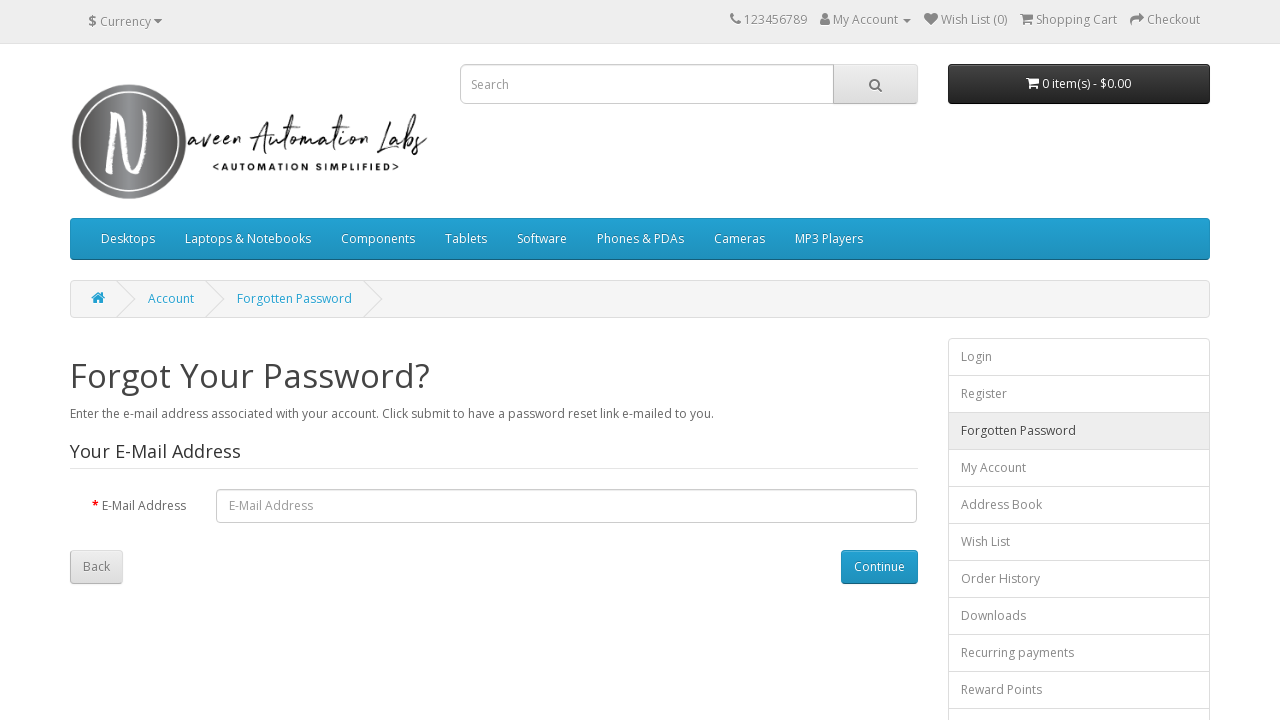

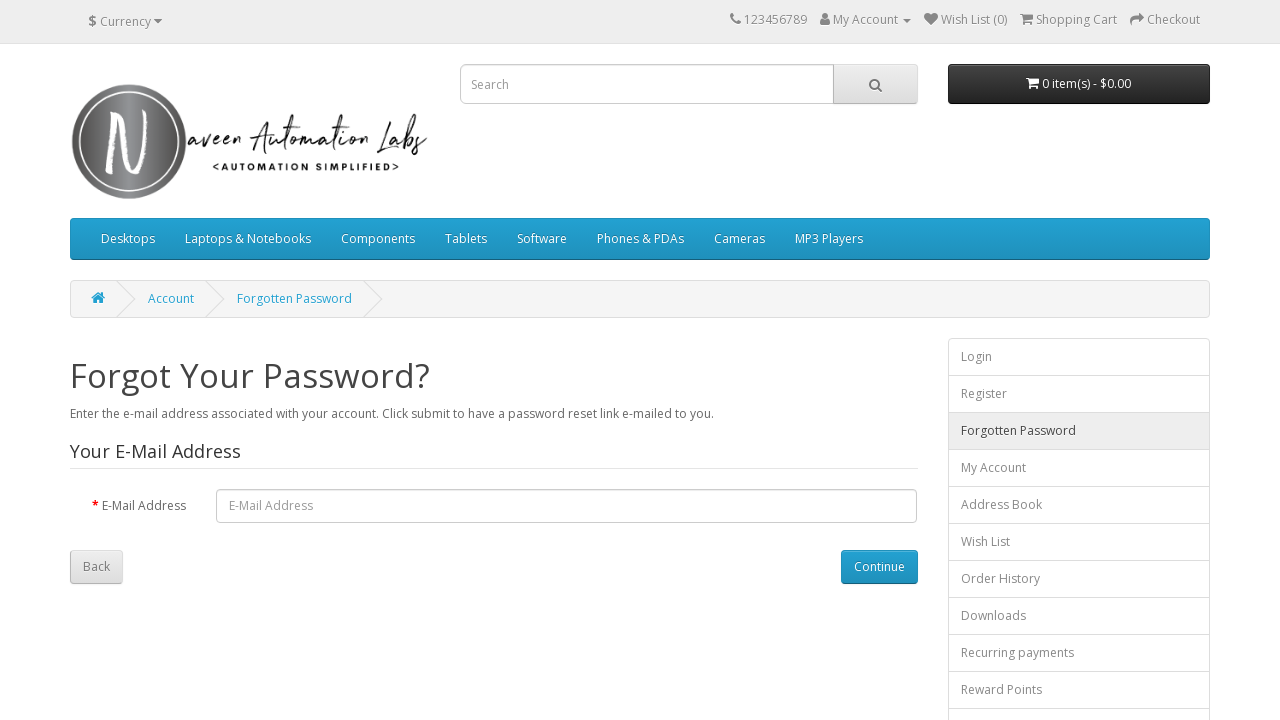